Tests various form controls including radio buttons, checkboxes, and autosuggest dropdown on a travel booking form

Starting URL: https://rahulshettyacademy.com/dropdownsPractise/

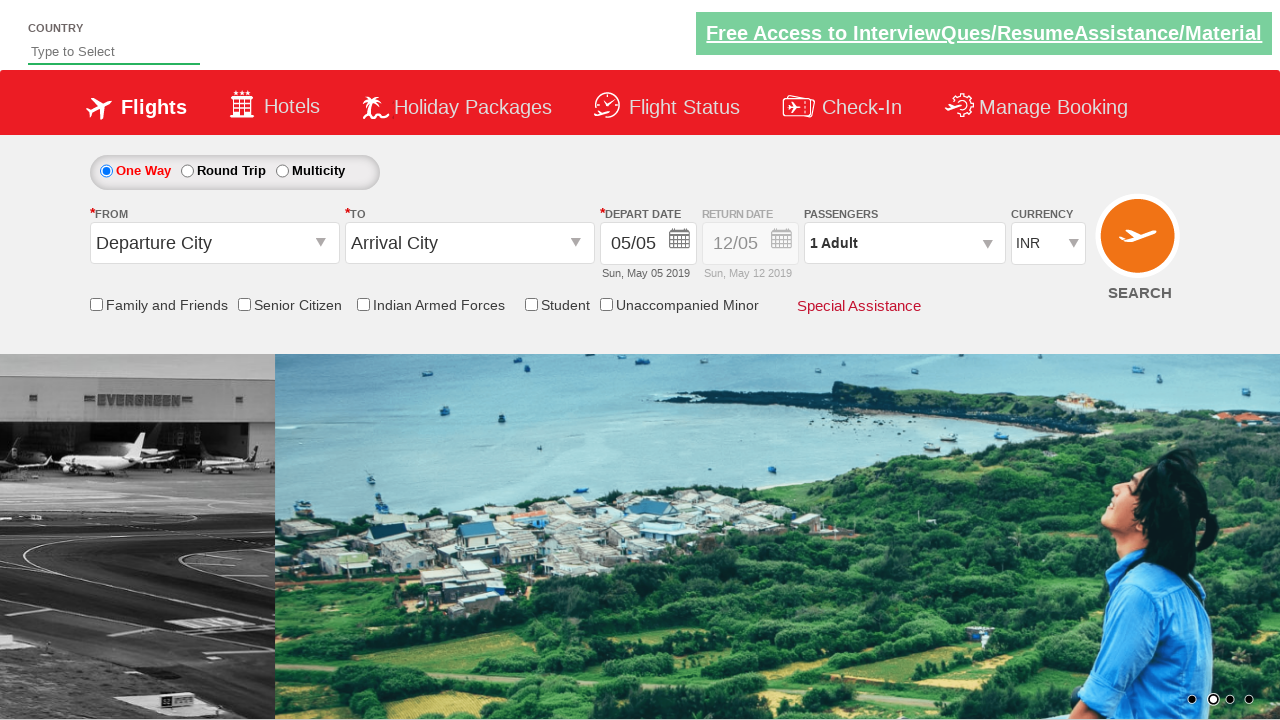

Clicked Round Trip radio button at (187, 171) on input[value='RoundTrip']
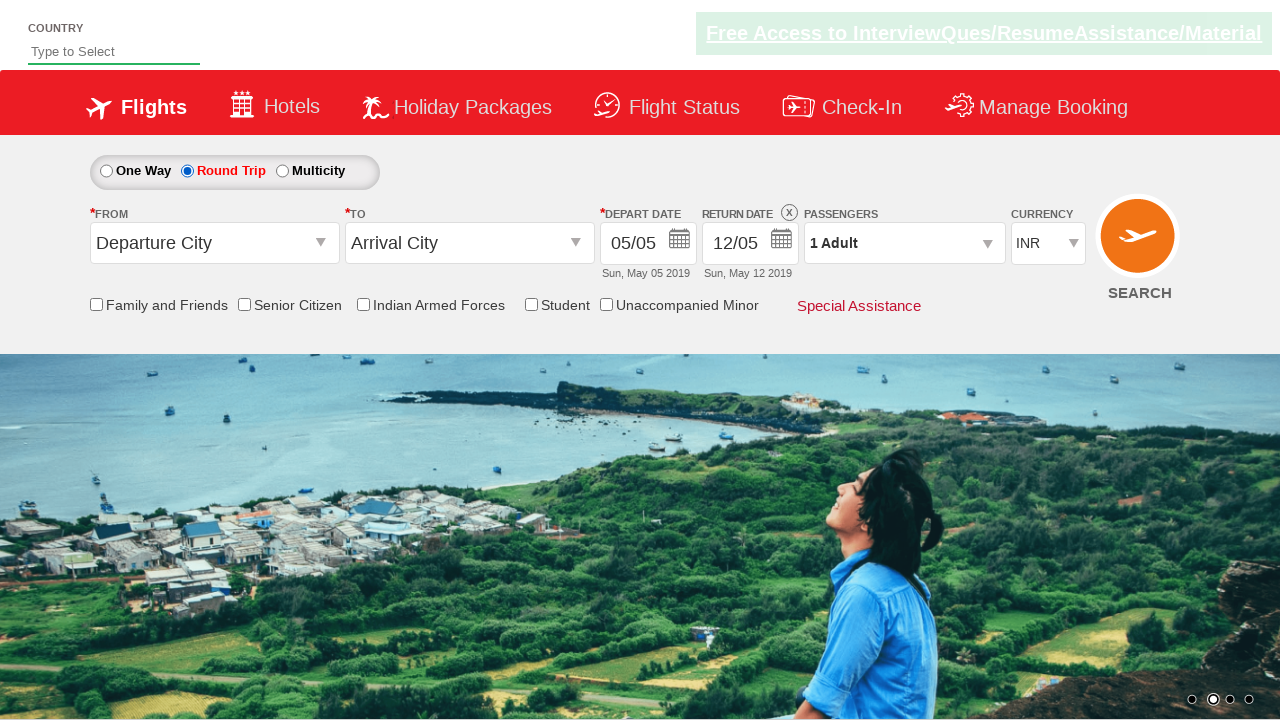

Clicked Friends and Family checkbox at (96, 304) on input[id*='friendsandfamily']
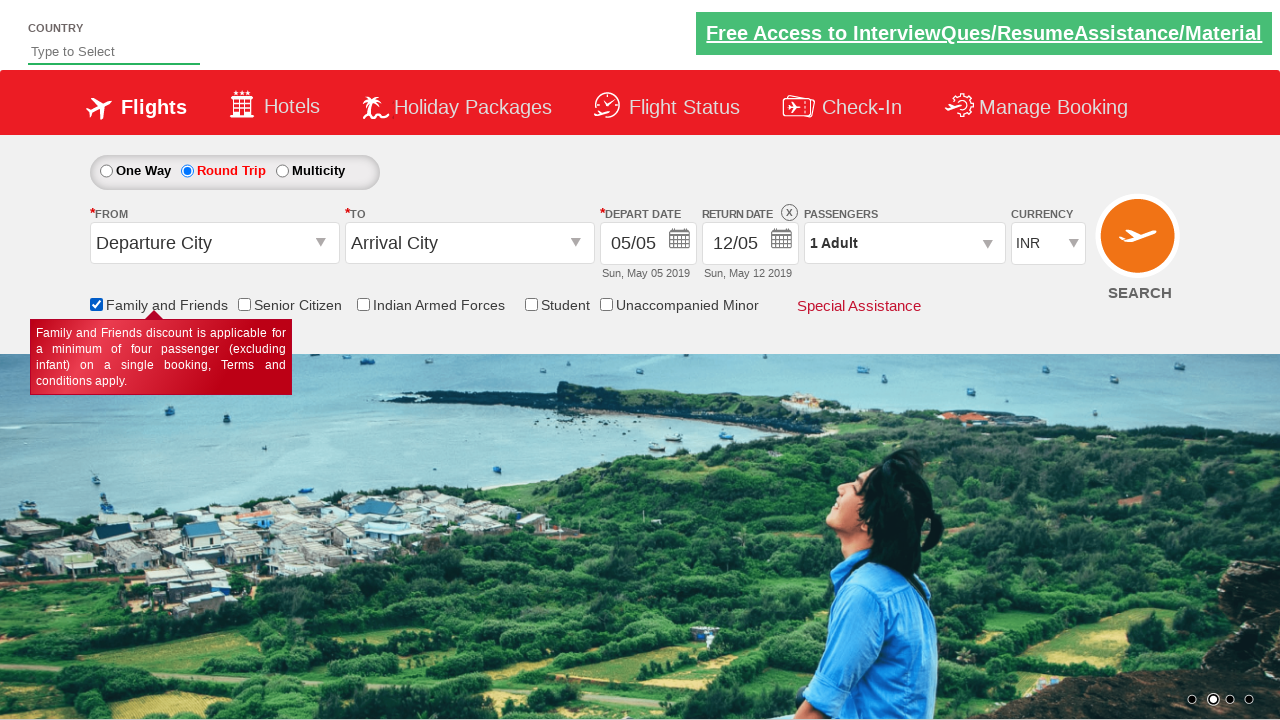

Filled autosuggest field with 'ind' on #autosuggest
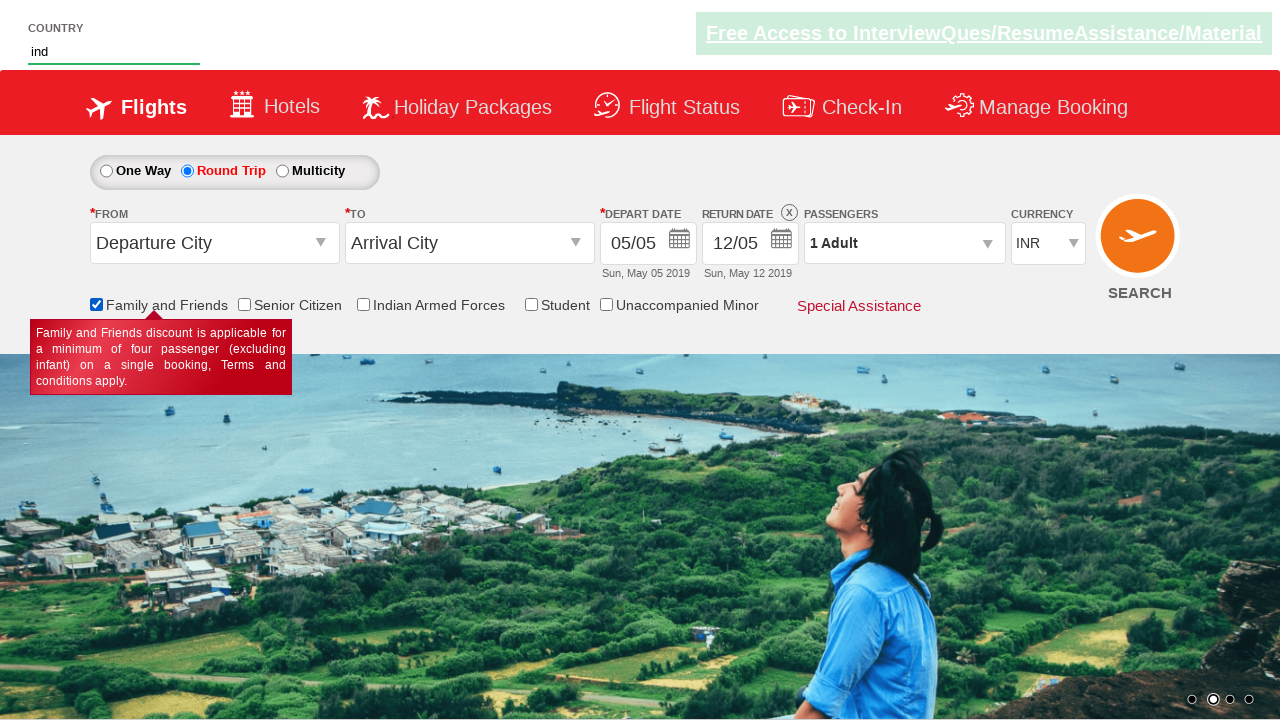

Autosuggest dropdown options appeared
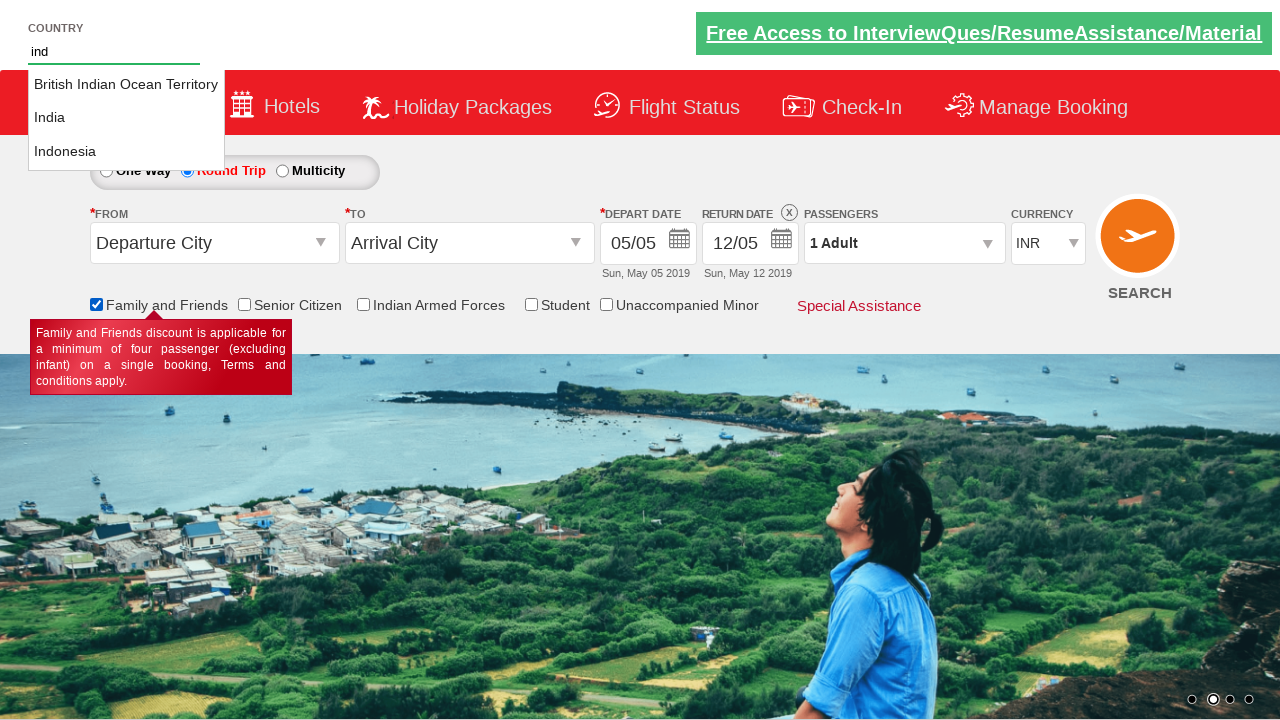

Selected 'India' from autosuggest dropdown at (126, 118) on li[class='ui-menu-item'] a >> nth=1
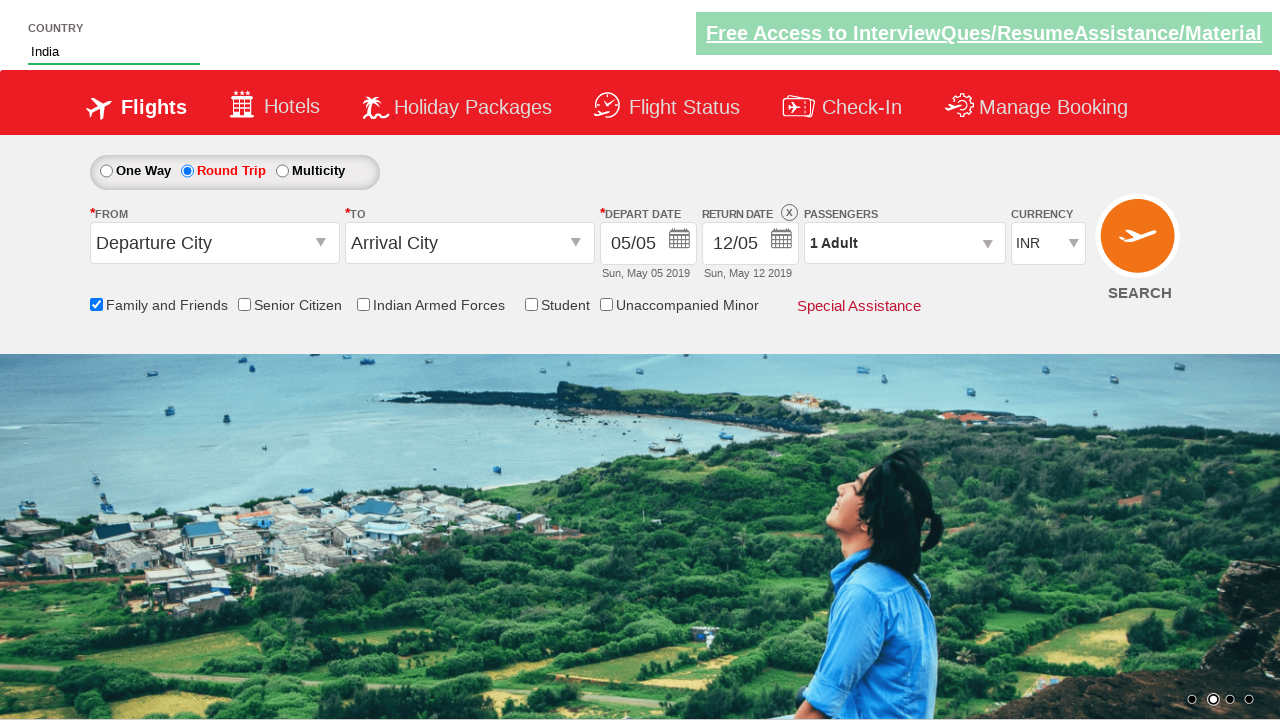

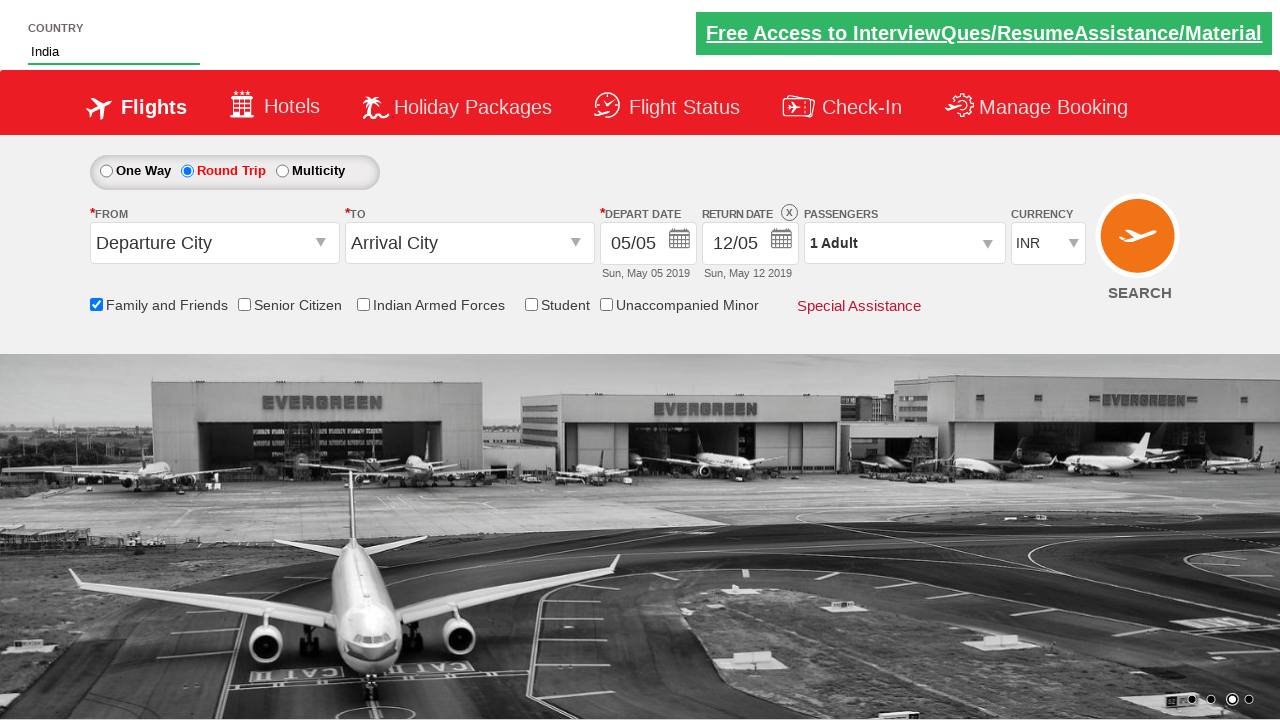